Tests multiple window handling by opening a new window, switching between windows, and verifying content in each window

Starting URL: http://the-internet.herokuapp.com/

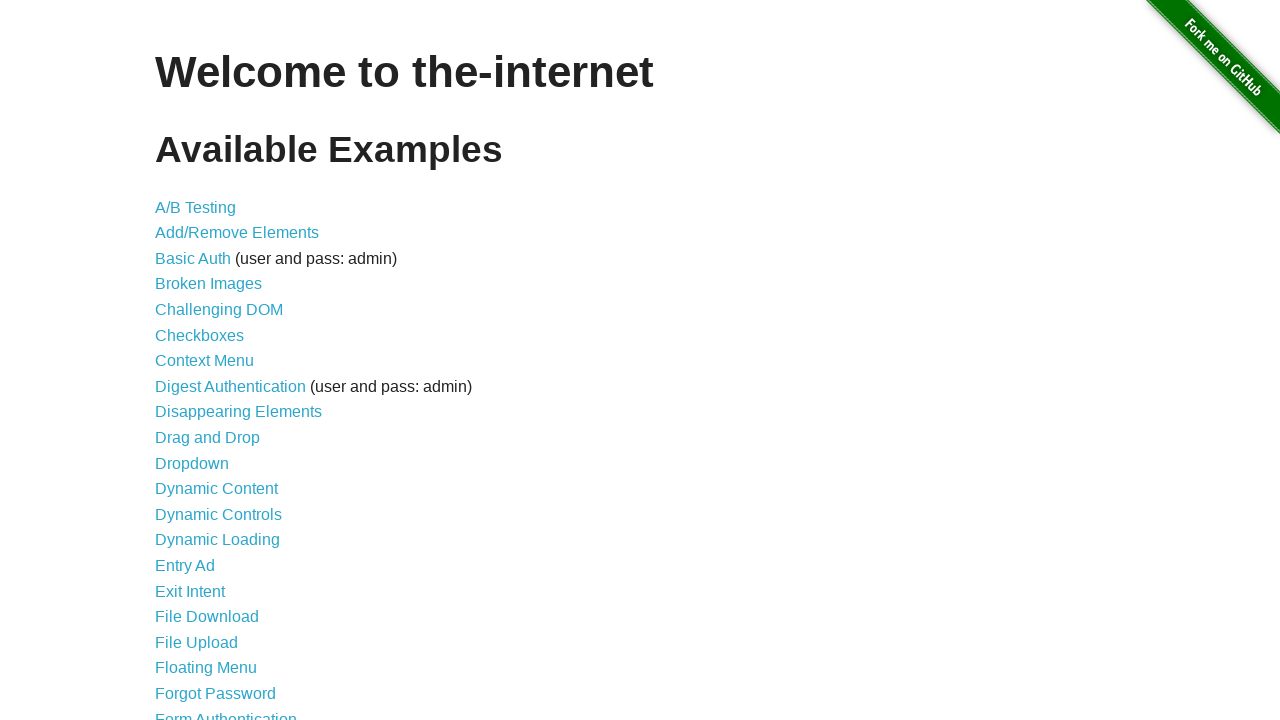

Clicked on Multiple Windows link at (218, 369) on xpath=//a[text()='Multiple Windows']
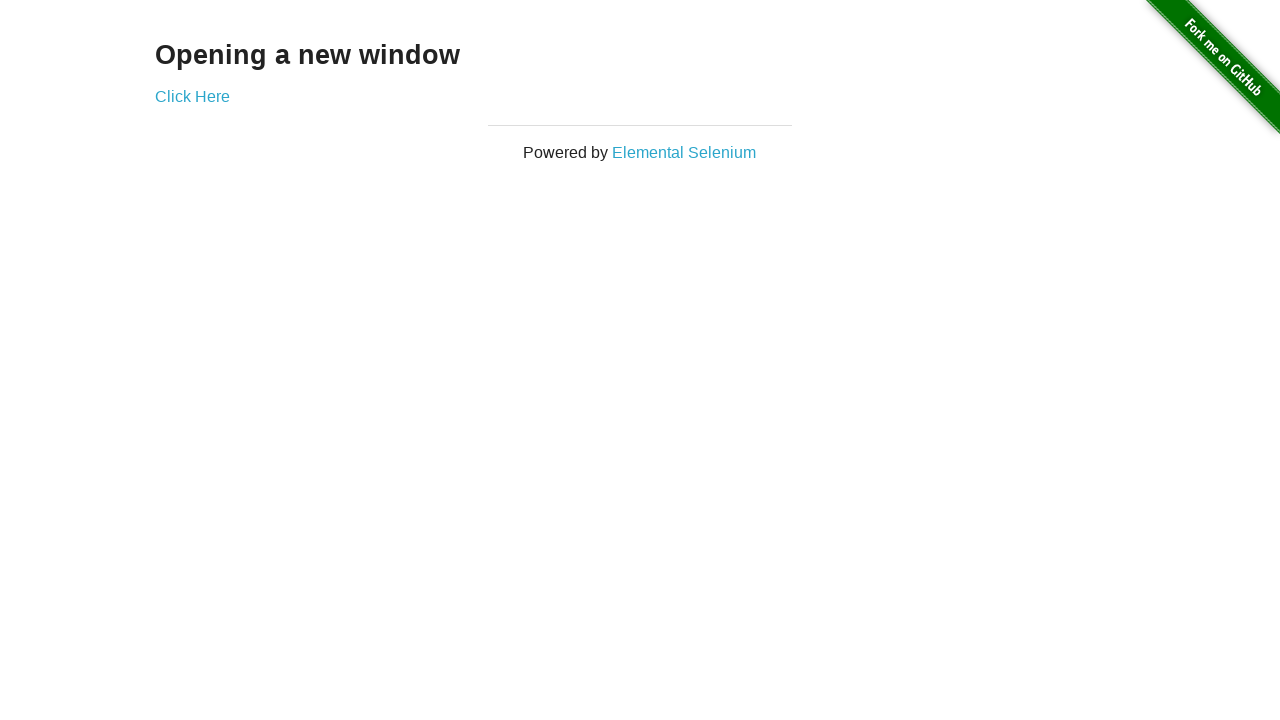

Clicked on 'Click Here' link to open new window at (192, 96) on xpath=//a[text()='Click Here']
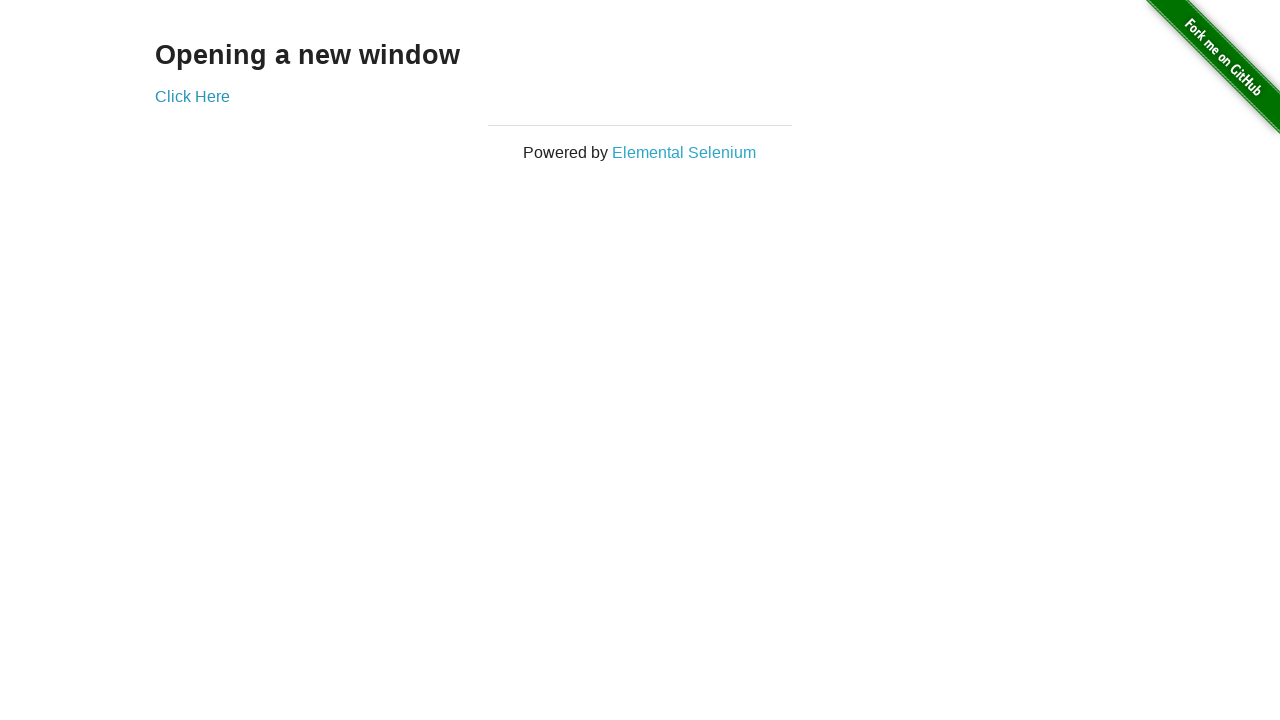

New window opened and captured
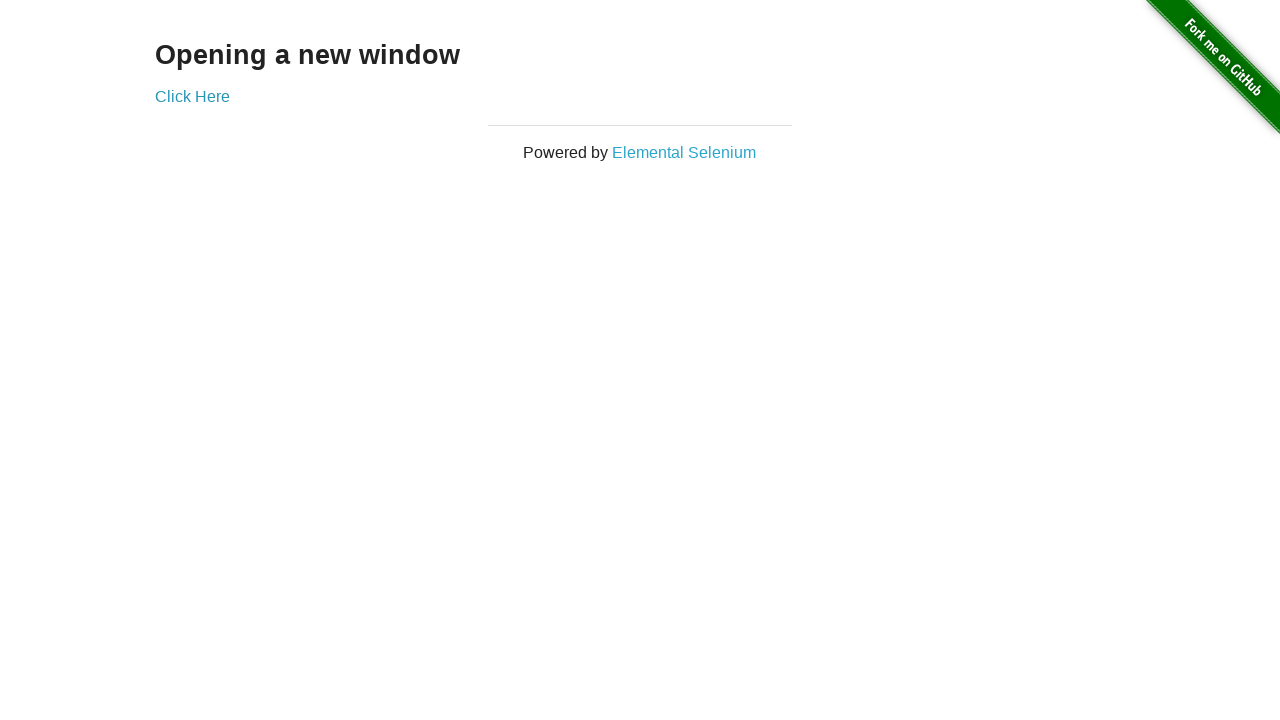

Retrieved text content from new window
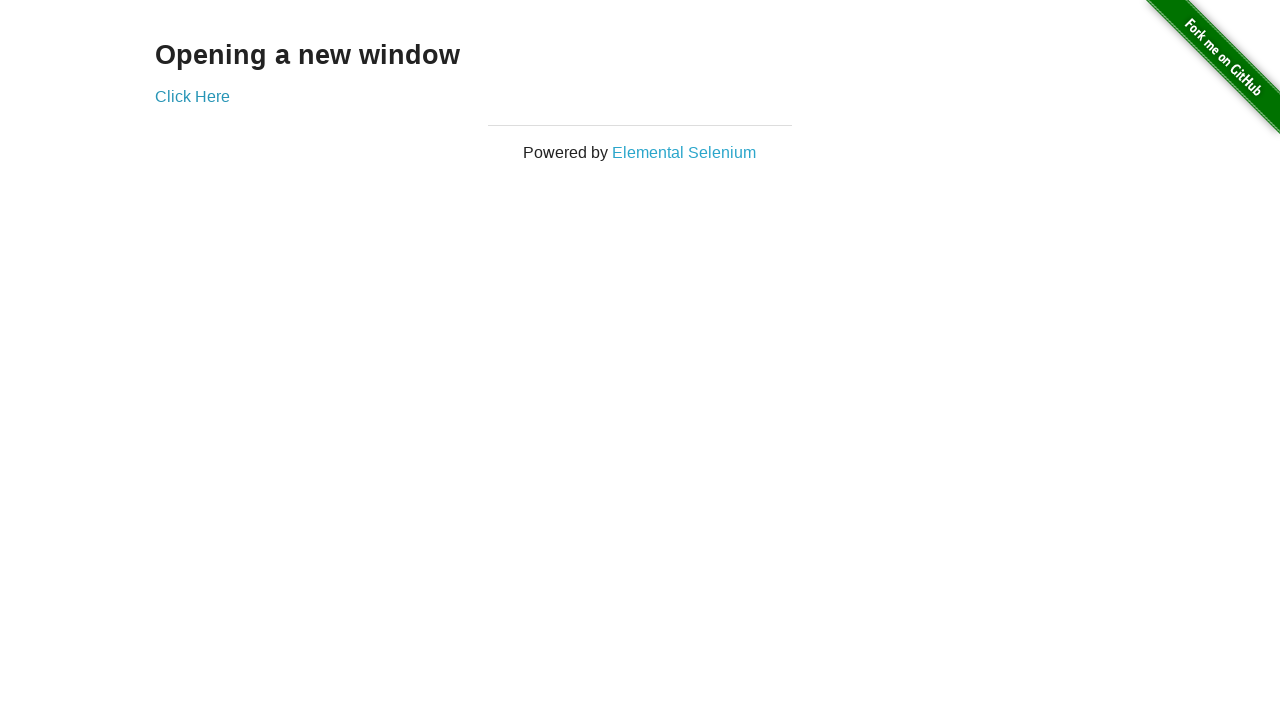

Retrieved text content from original window
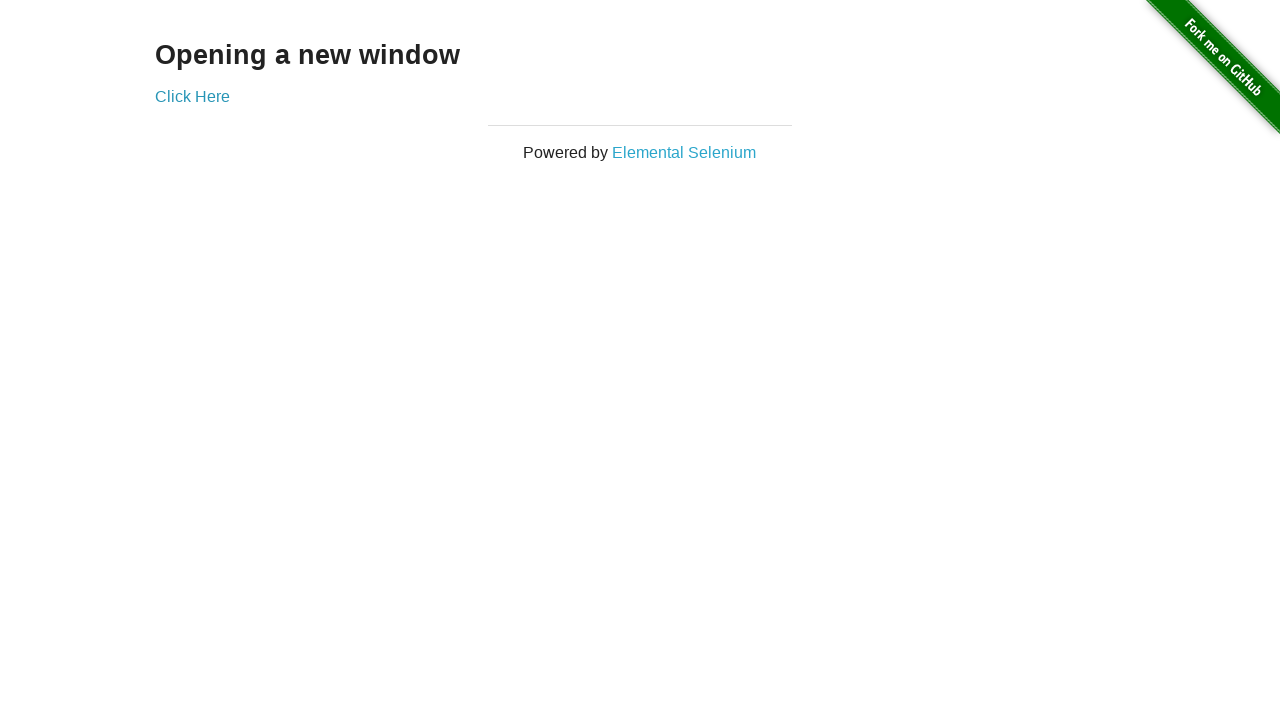

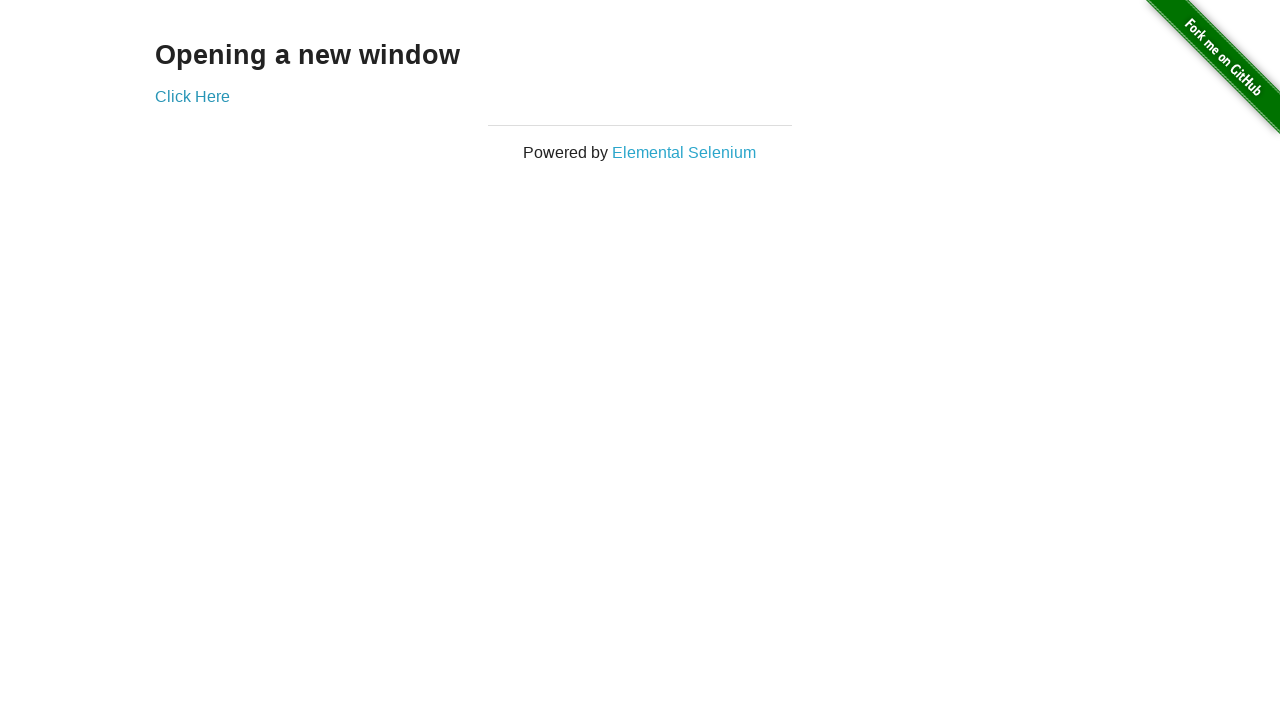